Tests that other controls are hidden when editing a todo item

Starting URL: https://demo.playwright.dev/todomvc

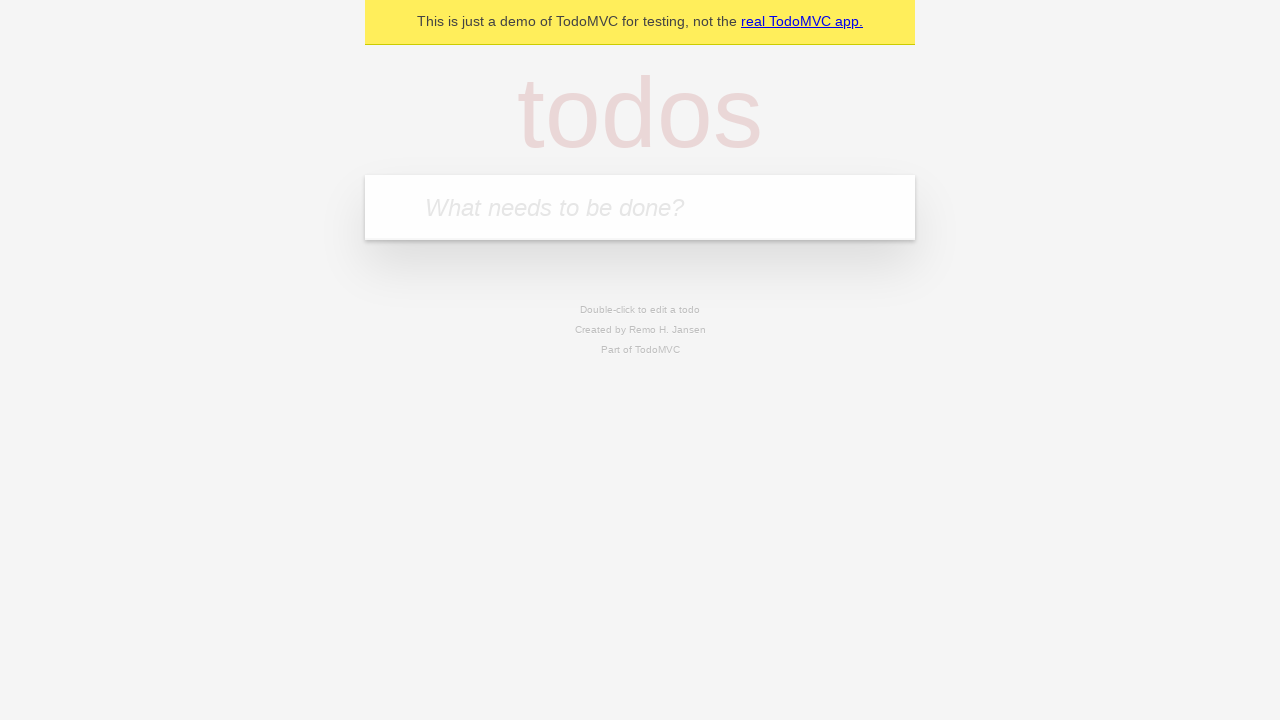

Filled todo input with 'buy some cheese' on internal:attr=[placeholder="What needs to be done?"i]
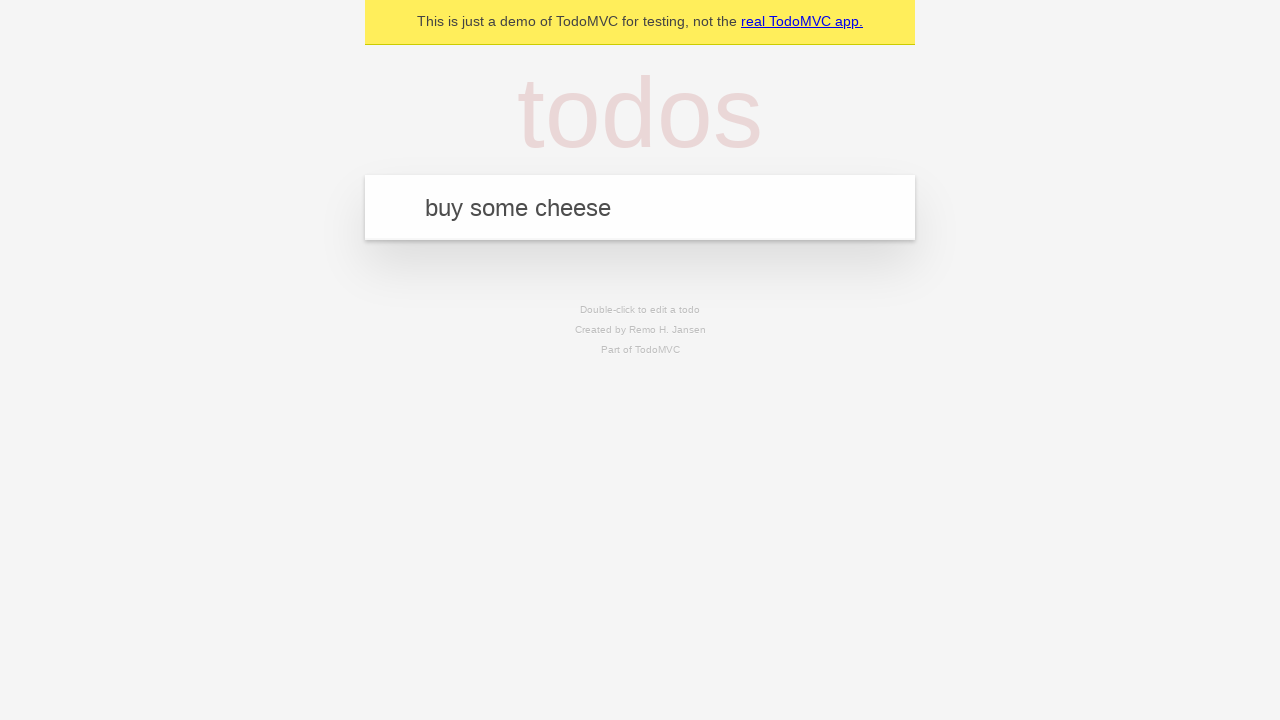

Pressed Enter to create todo item 'buy some cheese' on internal:attr=[placeholder="What needs to be done?"i]
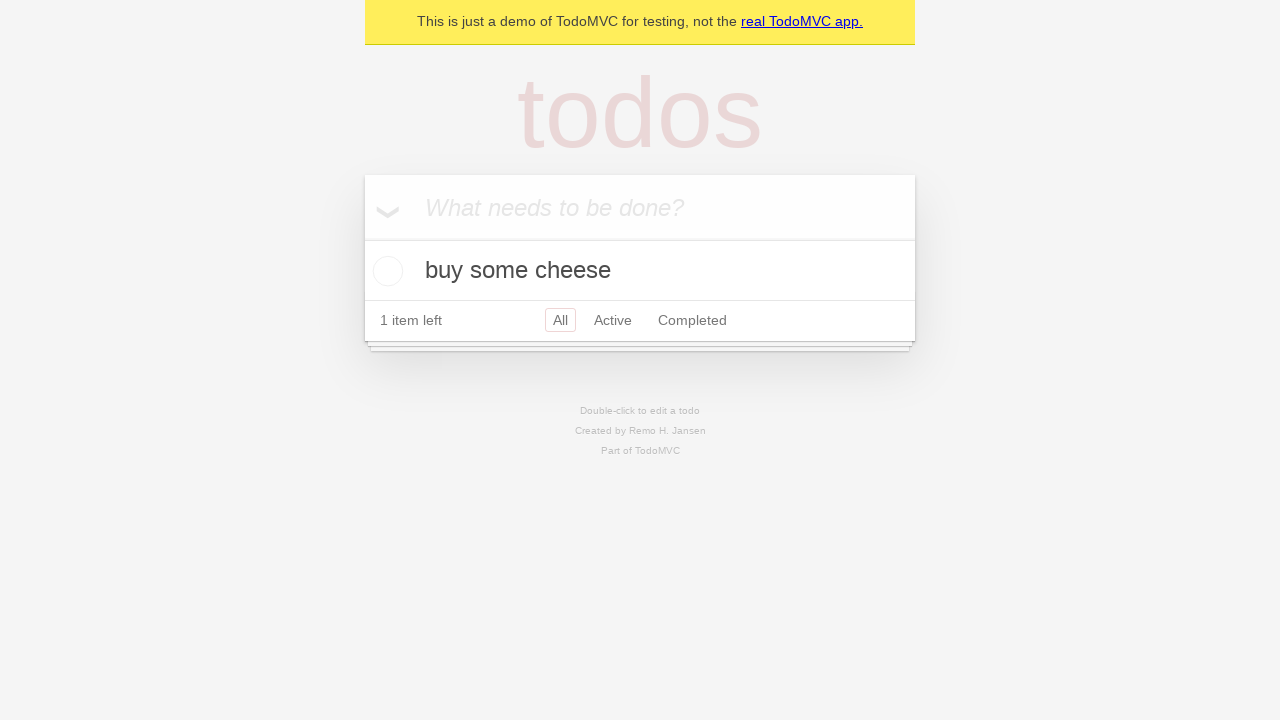

Filled todo input with 'feed the cat' on internal:attr=[placeholder="What needs to be done?"i]
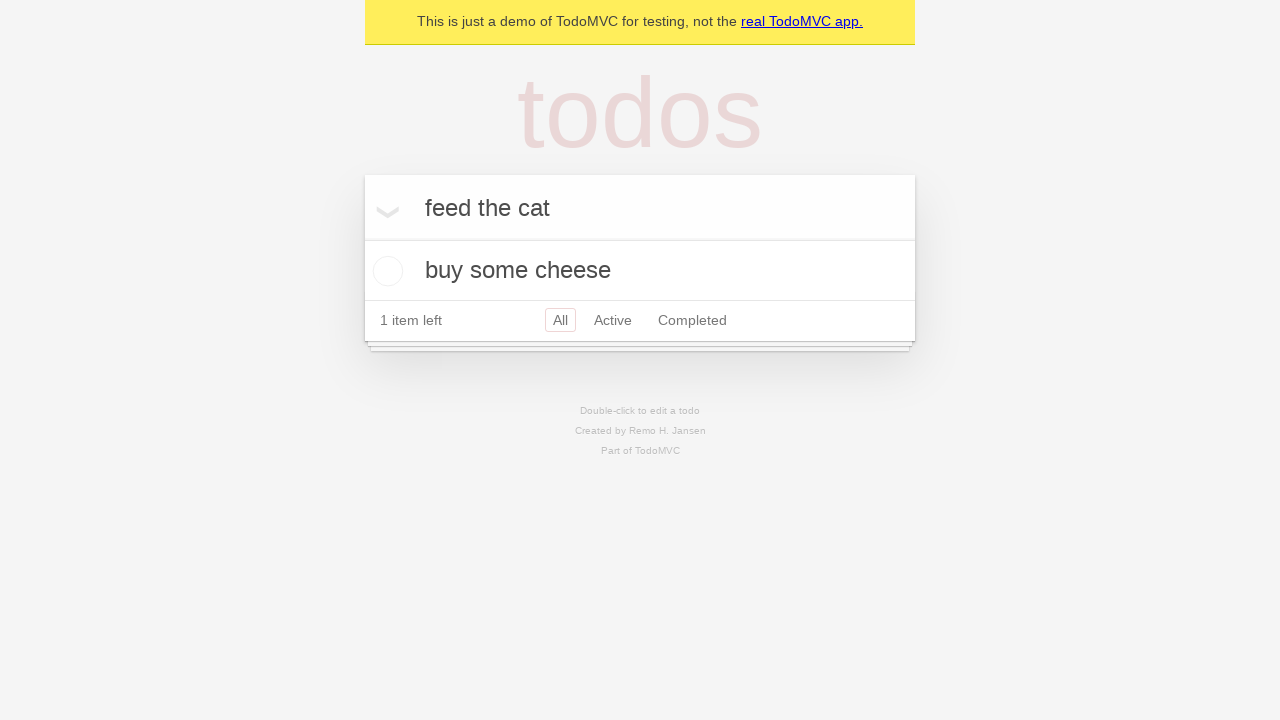

Pressed Enter to create todo item 'feed the cat' on internal:attr=[placeholder="What needs to be done?"i]
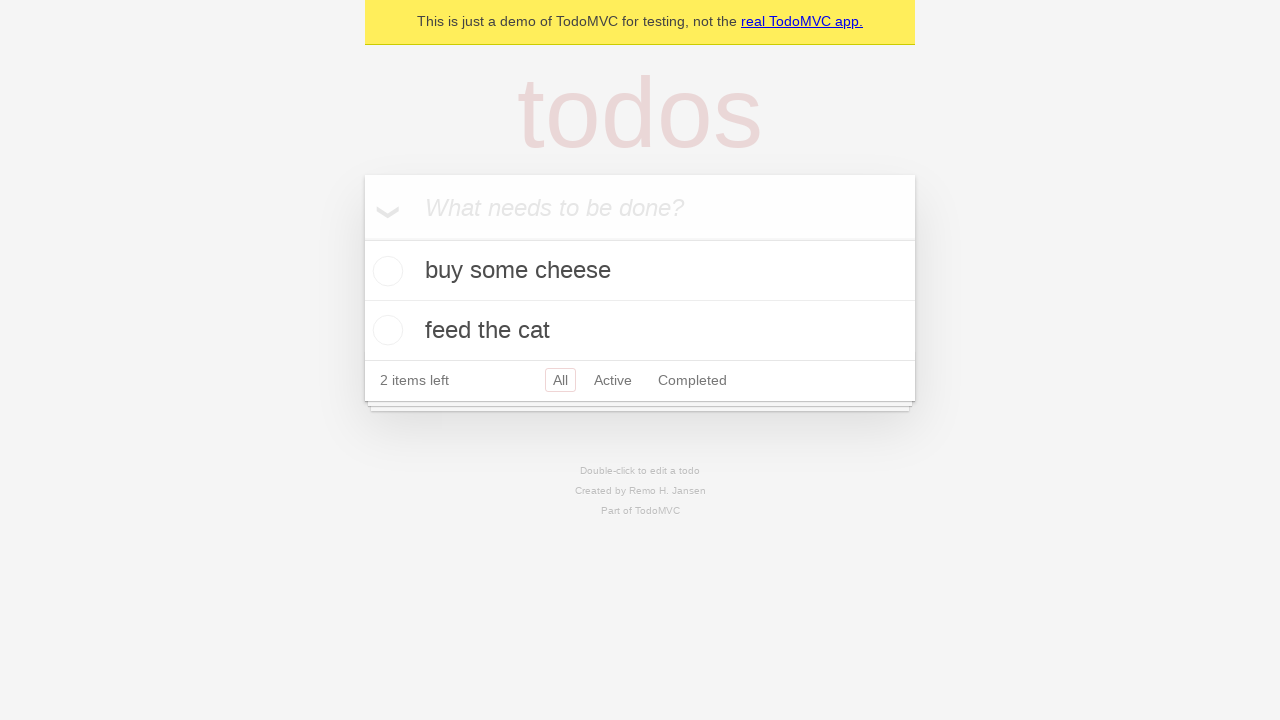

Filled todo input with 'book a doctors appointment' on internal:attr=[placeholder="What needs to be done?"i]
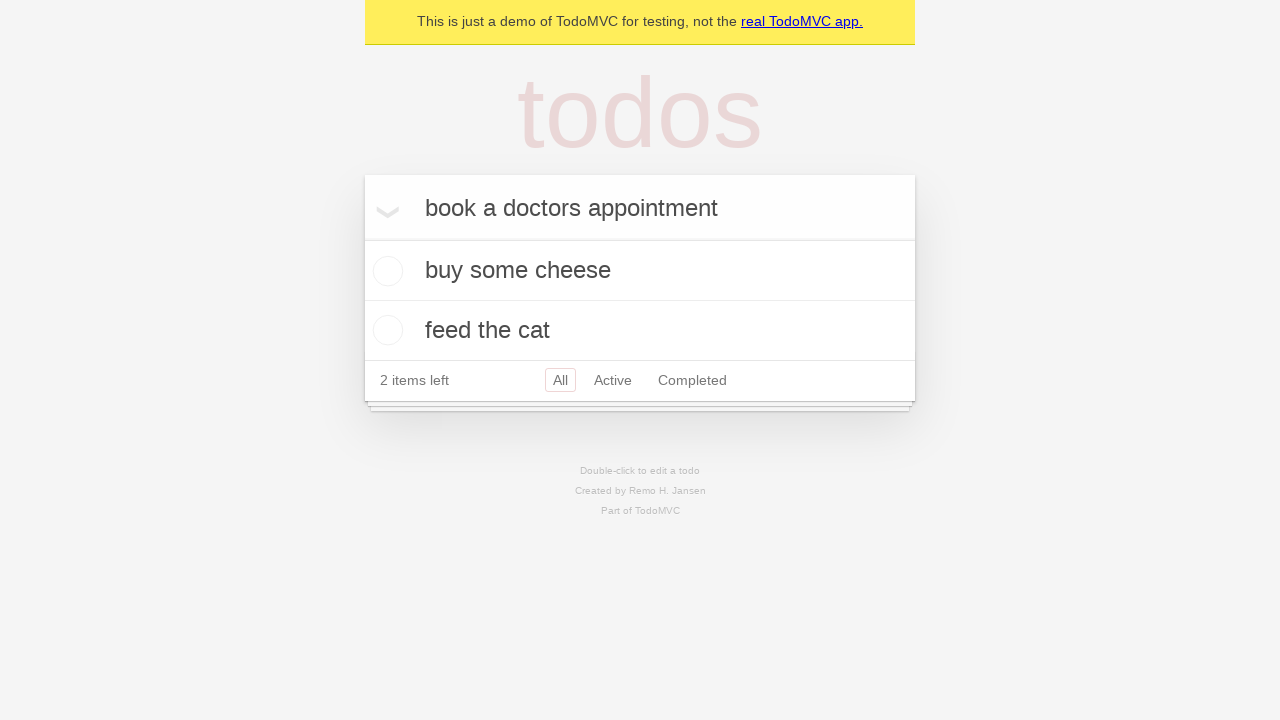

Pressed Enter to create todo item 'book a doctors appointment' on internal:attr=[placeholder="What needs to be done?"i]
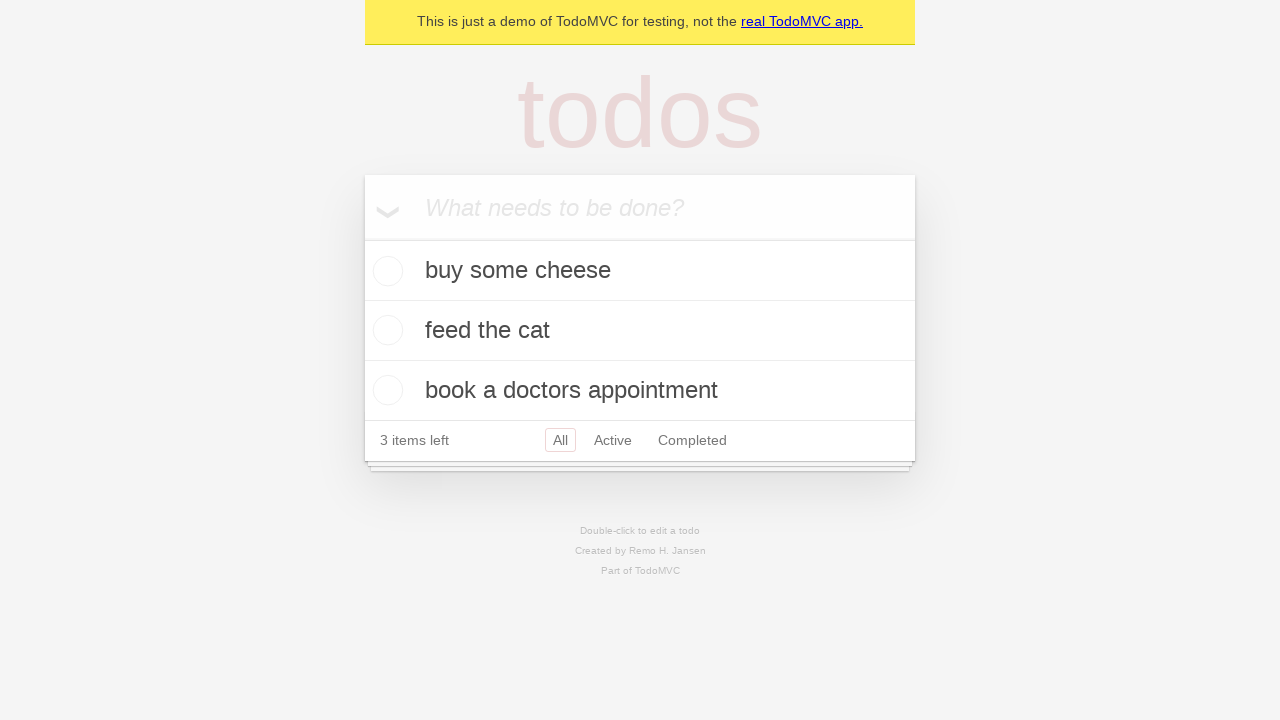

Located second todo item
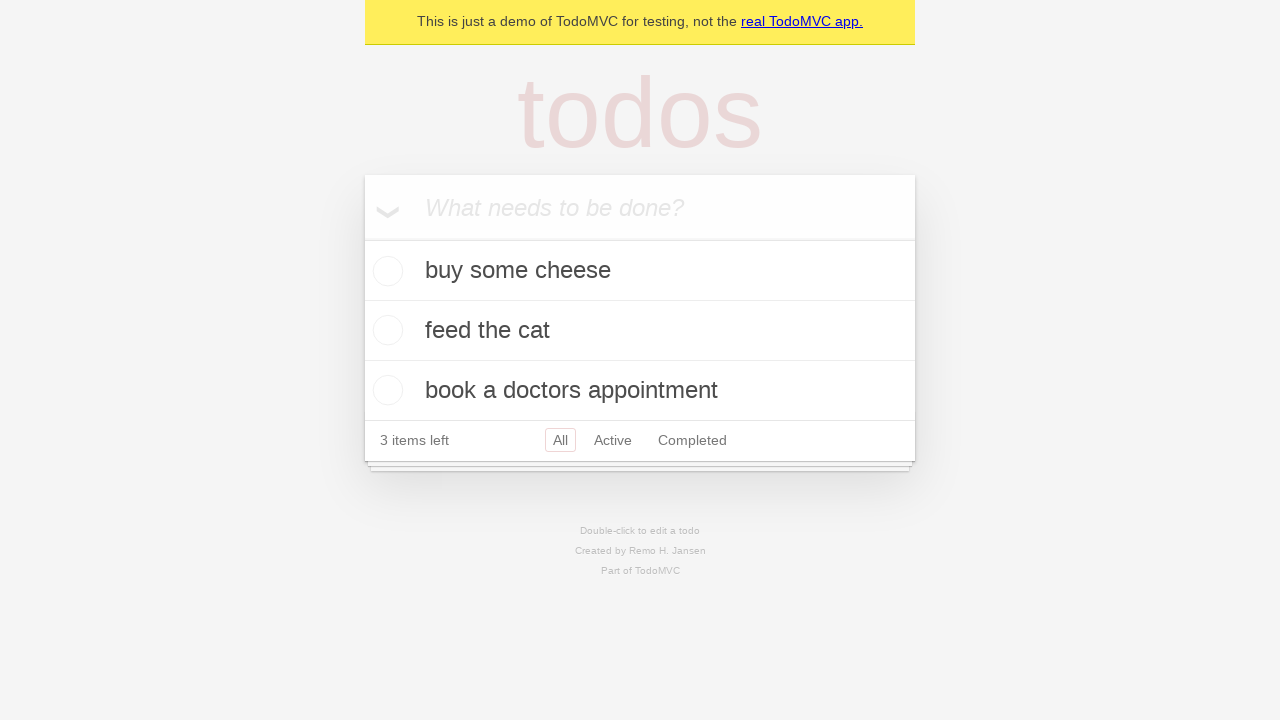

Double-clicked second todo item to enter edit mode at (640, 331) on internal:testid=[data-testid="todo-item"s] >> nth=1
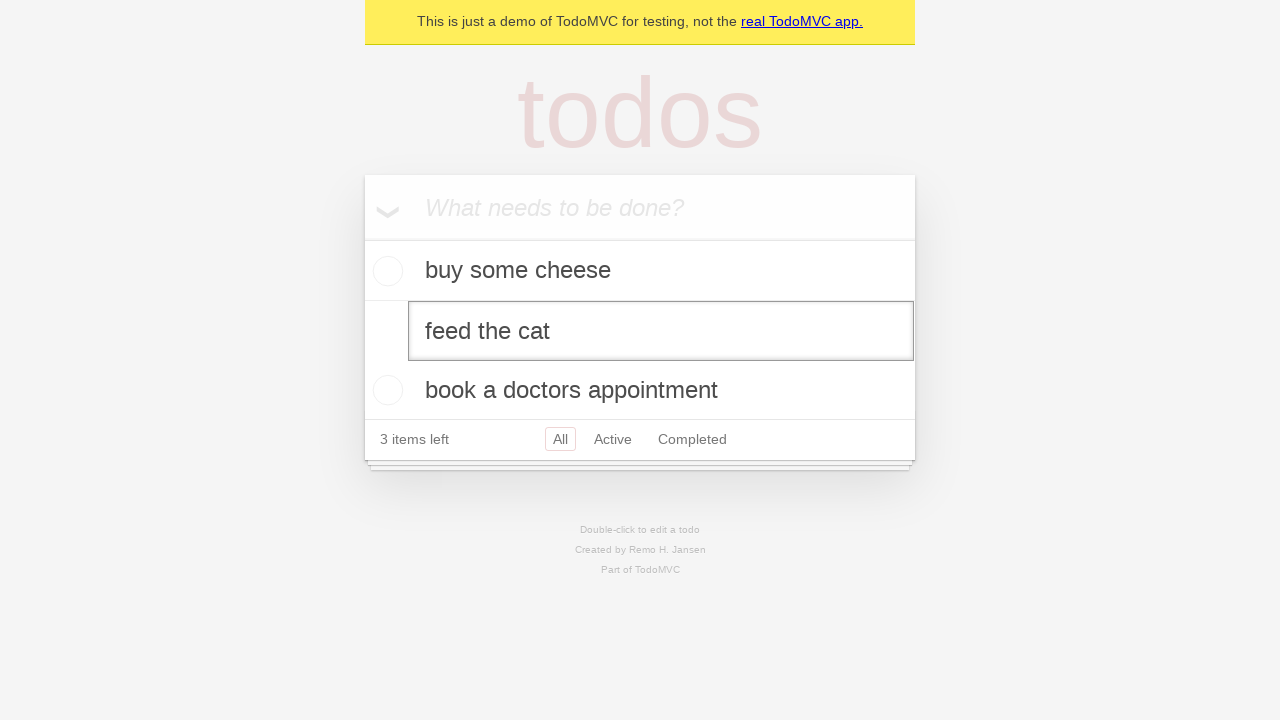

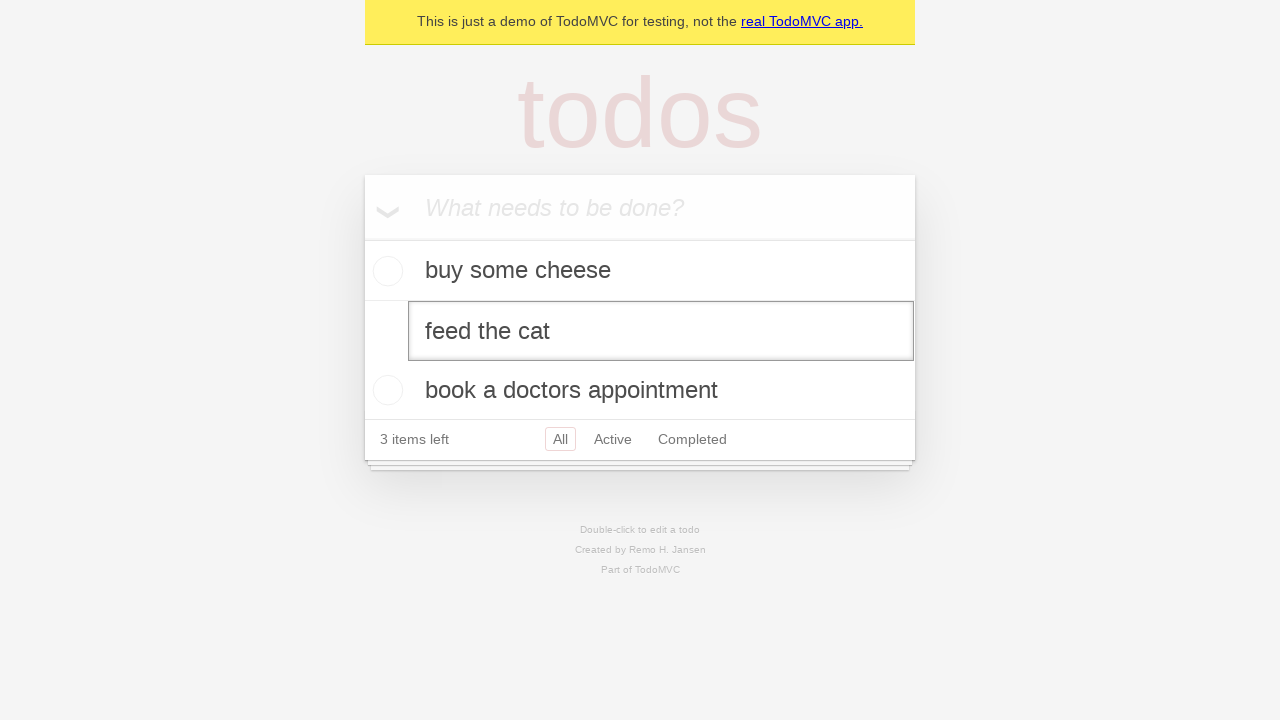